Tests clicking a checkbox/radio button with the value "Cheese" on a form controllers page

Starting URL: https://dgotlieb.github.io/Controllers/

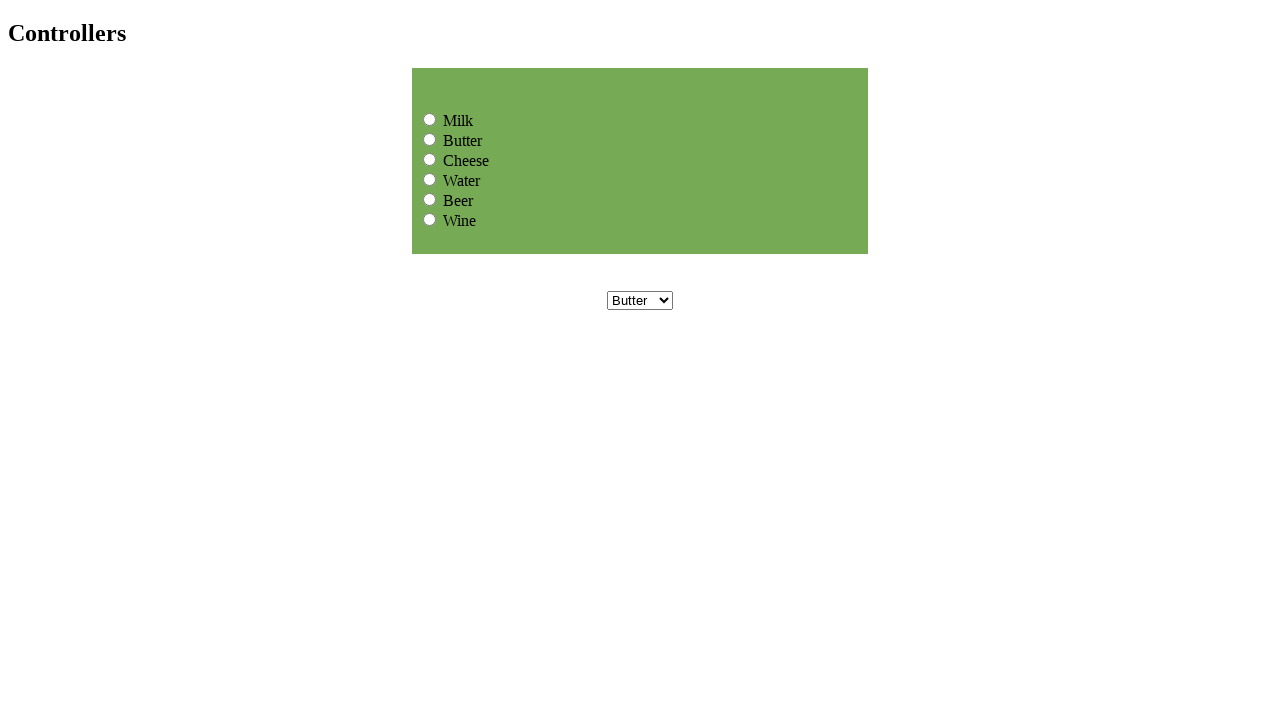

Navigated to form controllers page
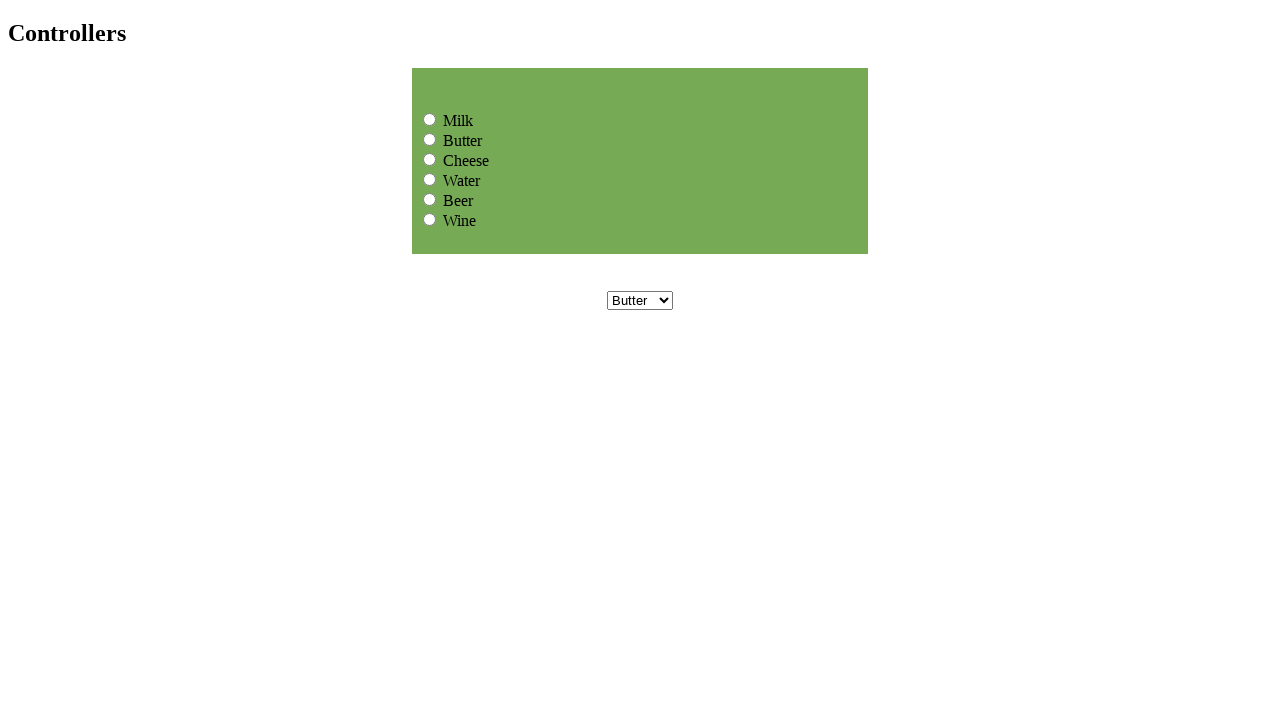

Clicked Cheese checkbox/radio button at (430, 159) on input[value='Cheese']
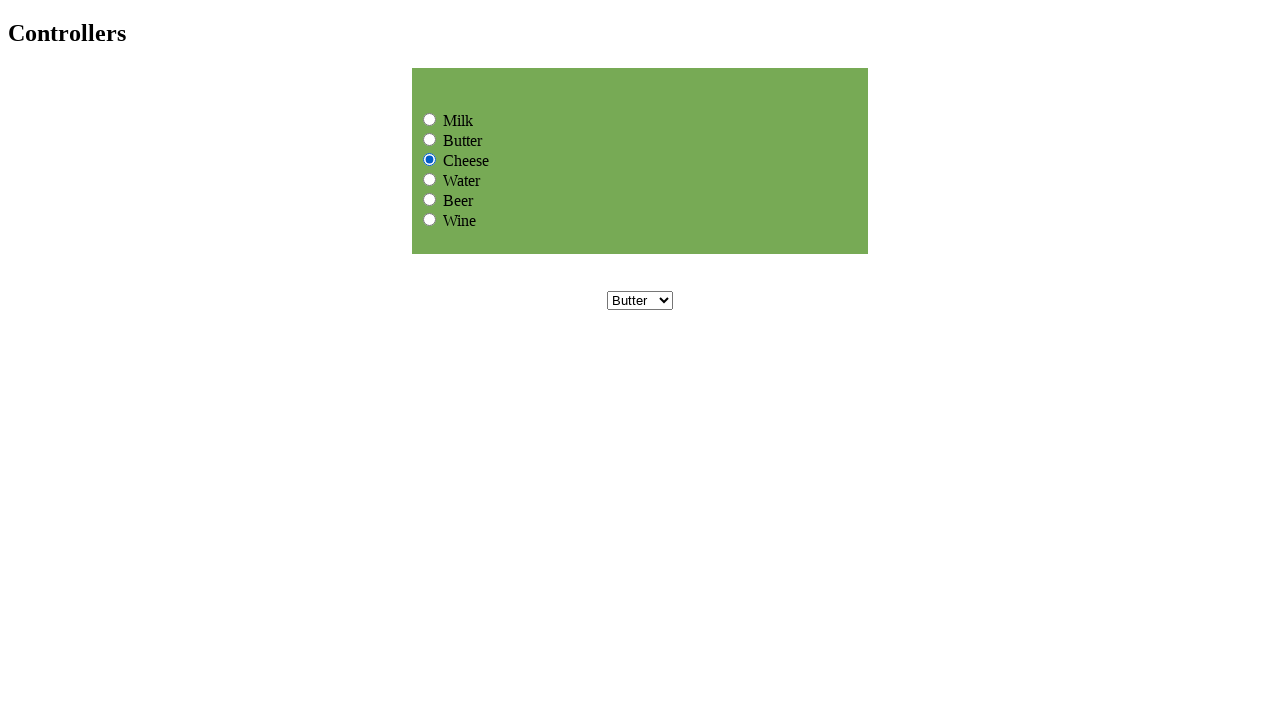

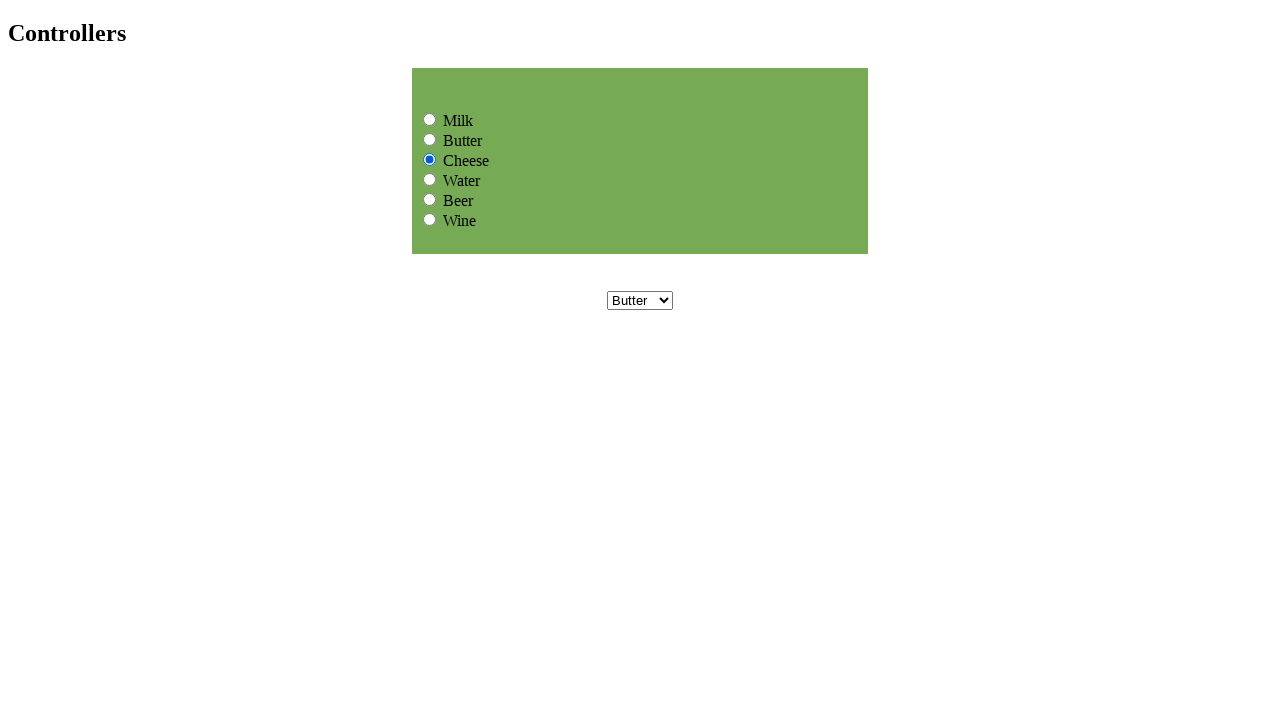